Navigates to the Scrape This Site pages directory, clicks on the Hockey Teams link, and verifies that team data with win percentages is displayed on the page.

Starting URL: https://www.scrapethissite.com/pages/

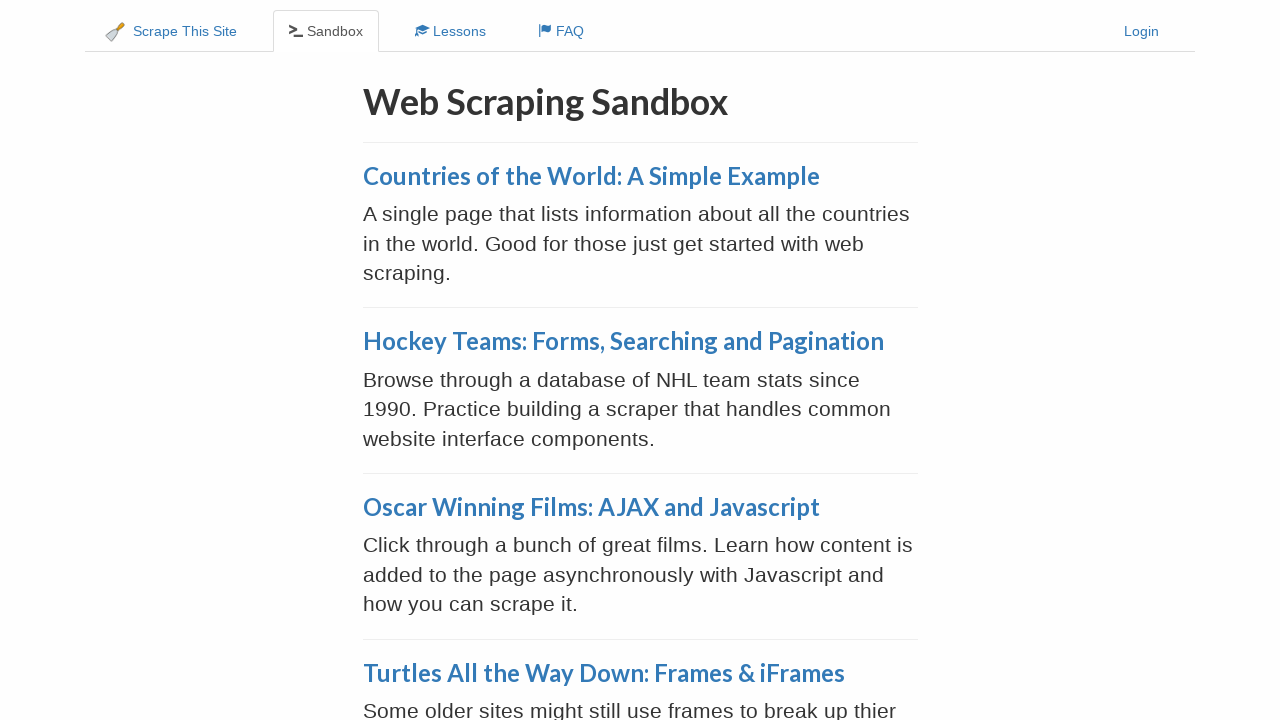

Navigated to Scrape This Site pages directory
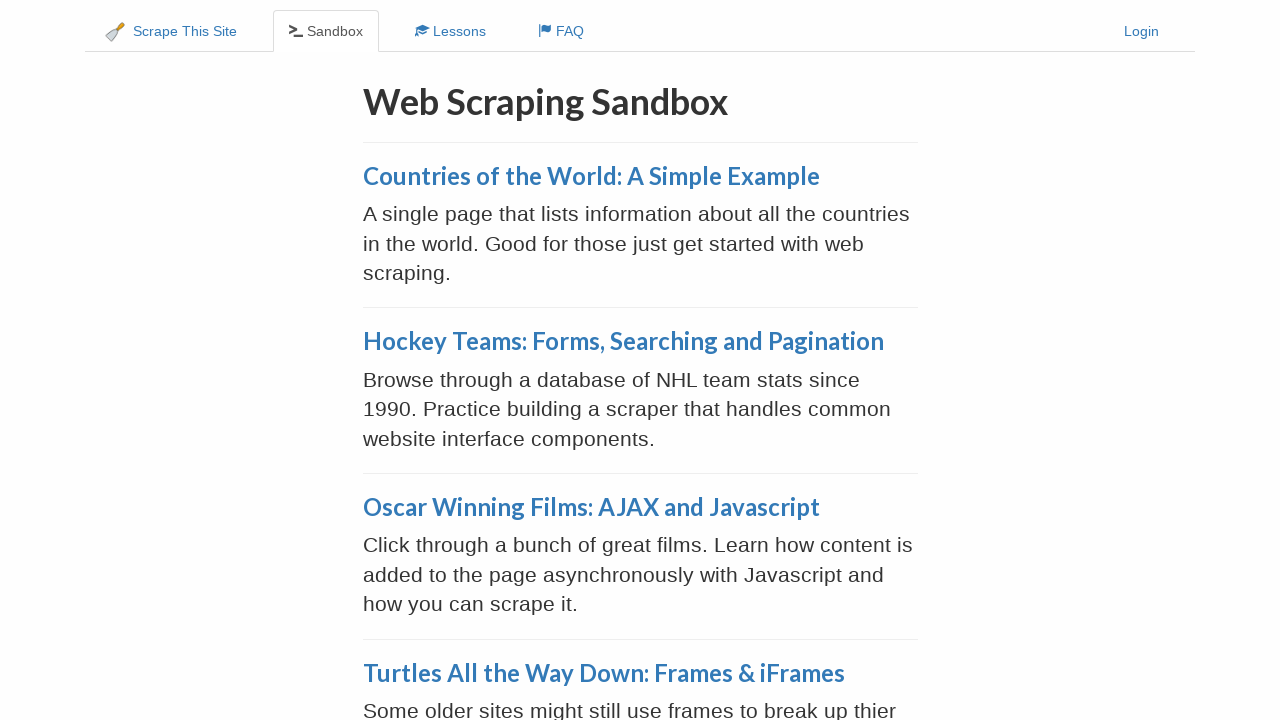

Clicked on Hockey Teams link at (623, 341) on a:has-text('Hockey')
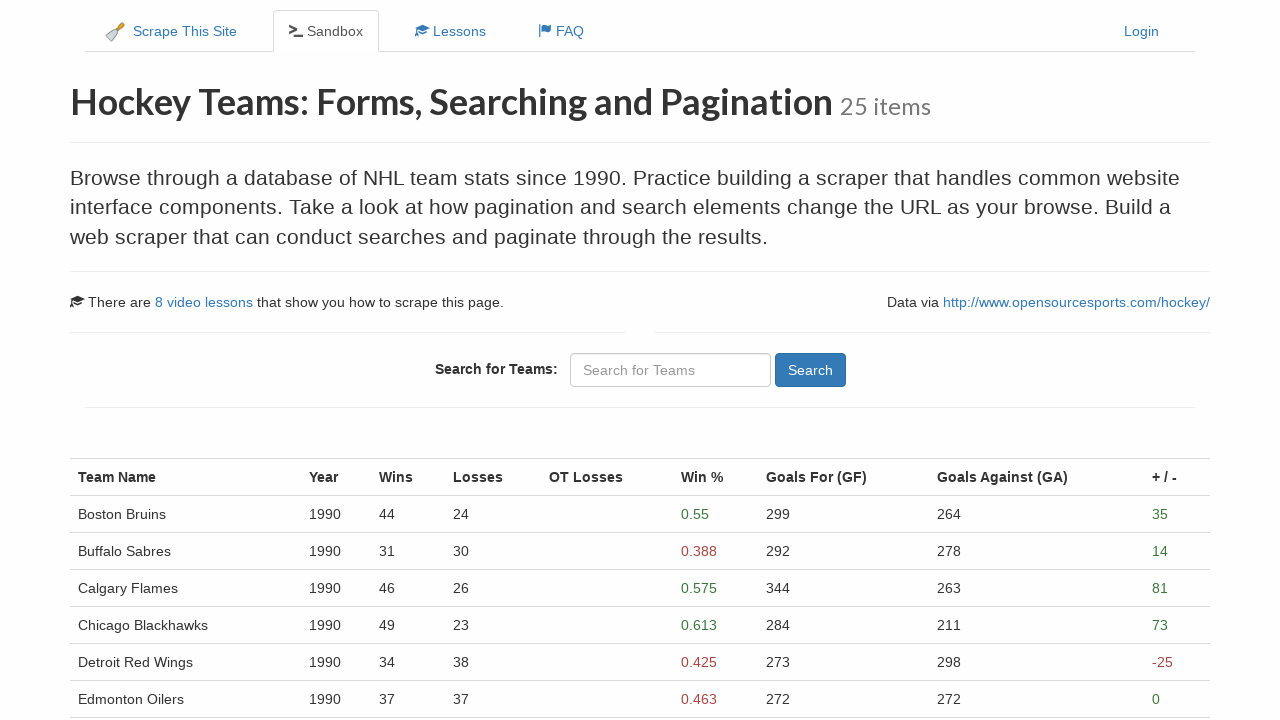

Hockey team data table with win percentages loaded
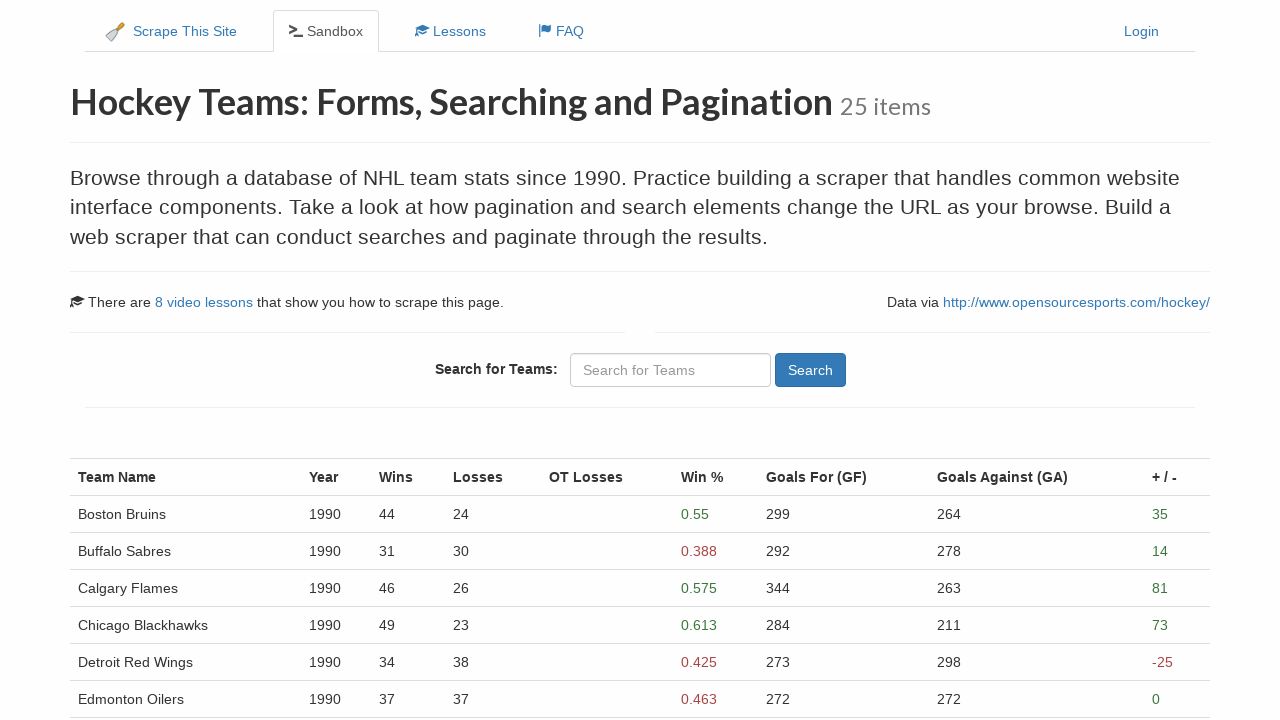

Team names are visible on the page, verifying team data display
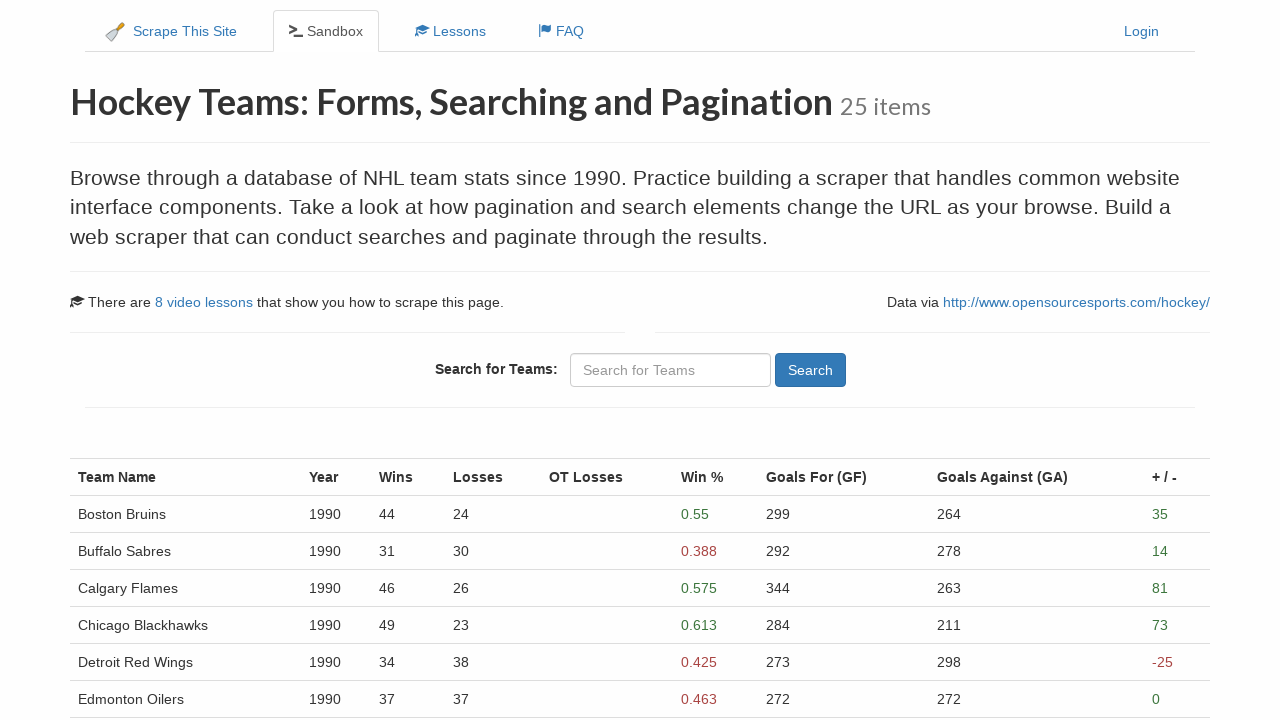

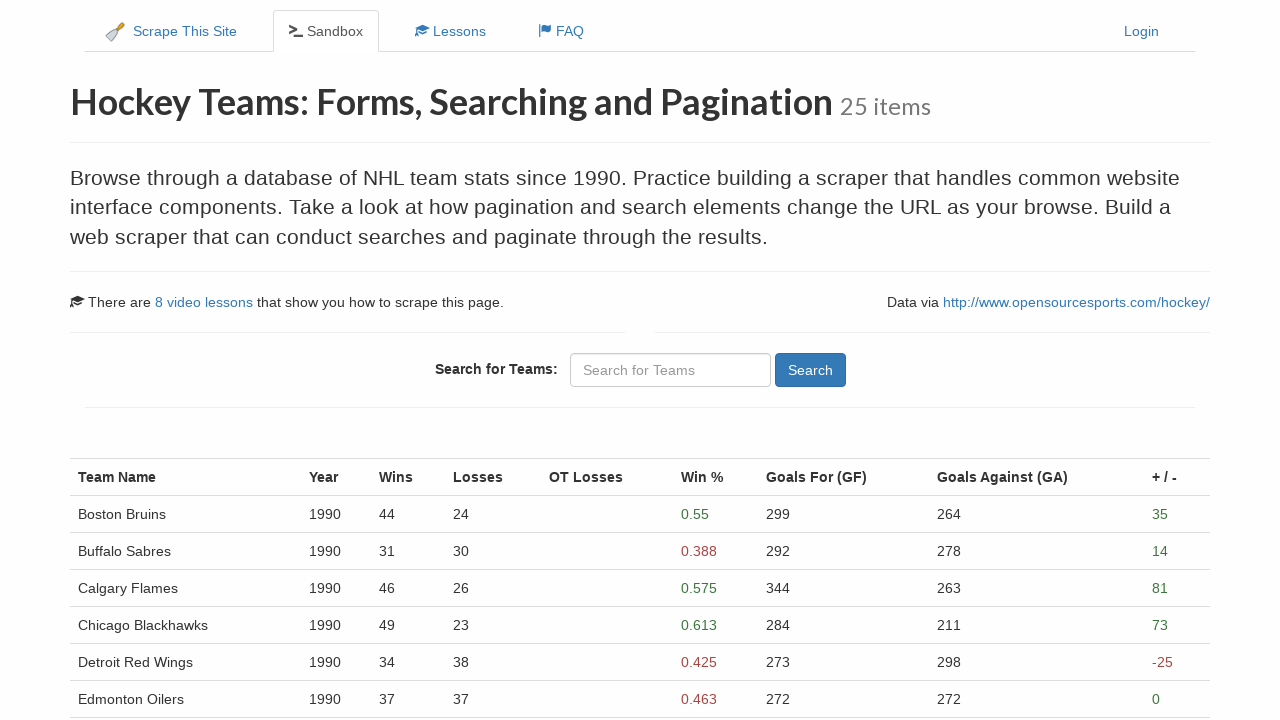